Tests checkbox functionality by checking the Sunday checkbox and verifying it is checked

Starting URL: https://testautomationpractice.blogspot.com/

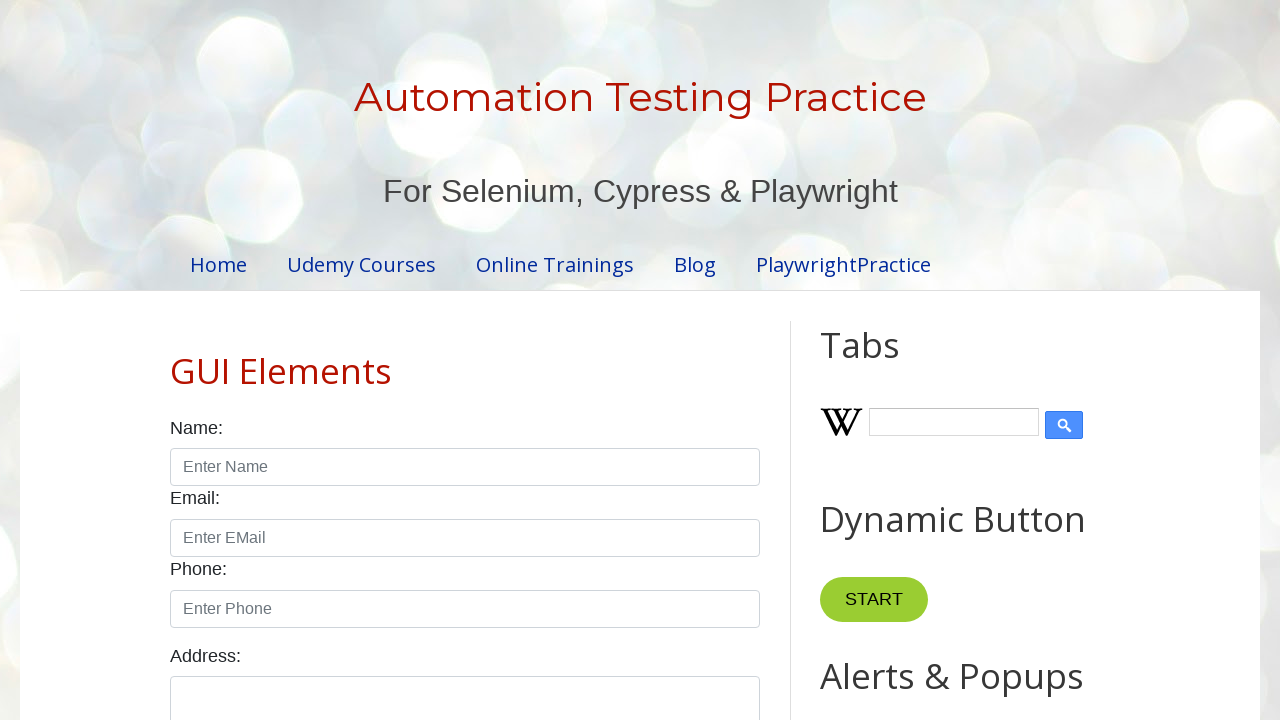

Checked the Sunday checkbox at (176, 360) on #sunday
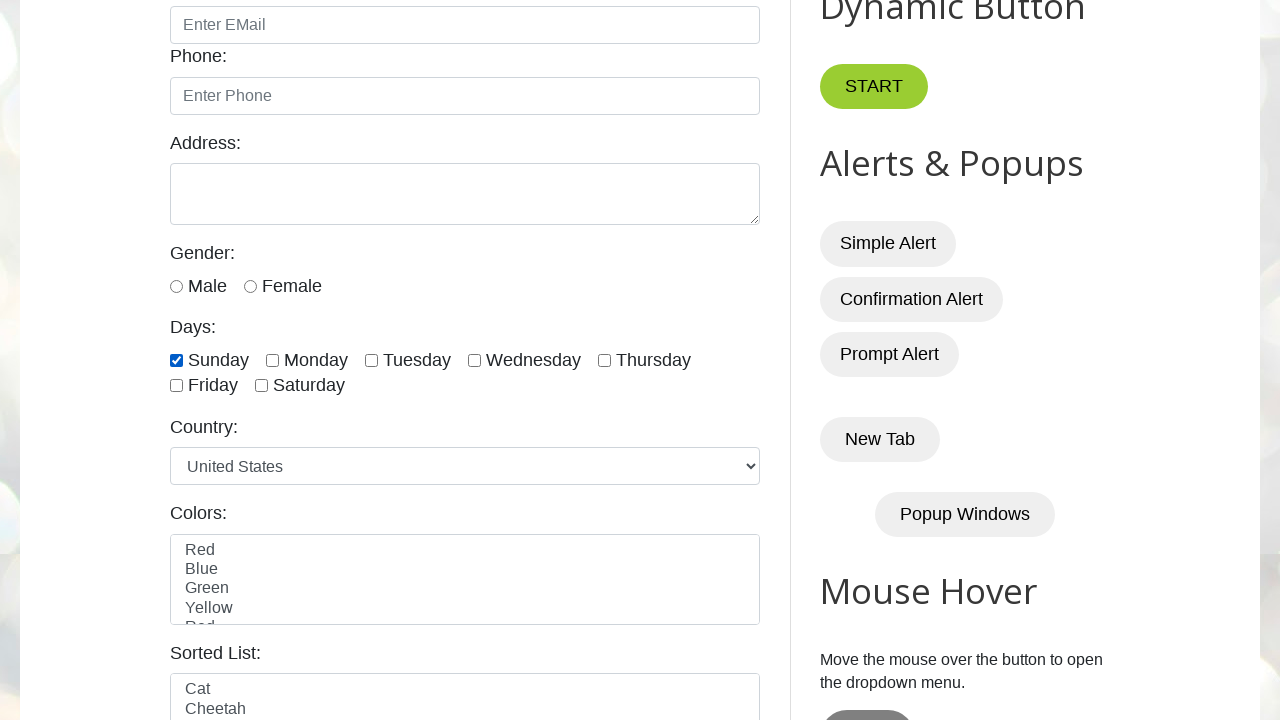

Verified that the Sunday checkbox is checked
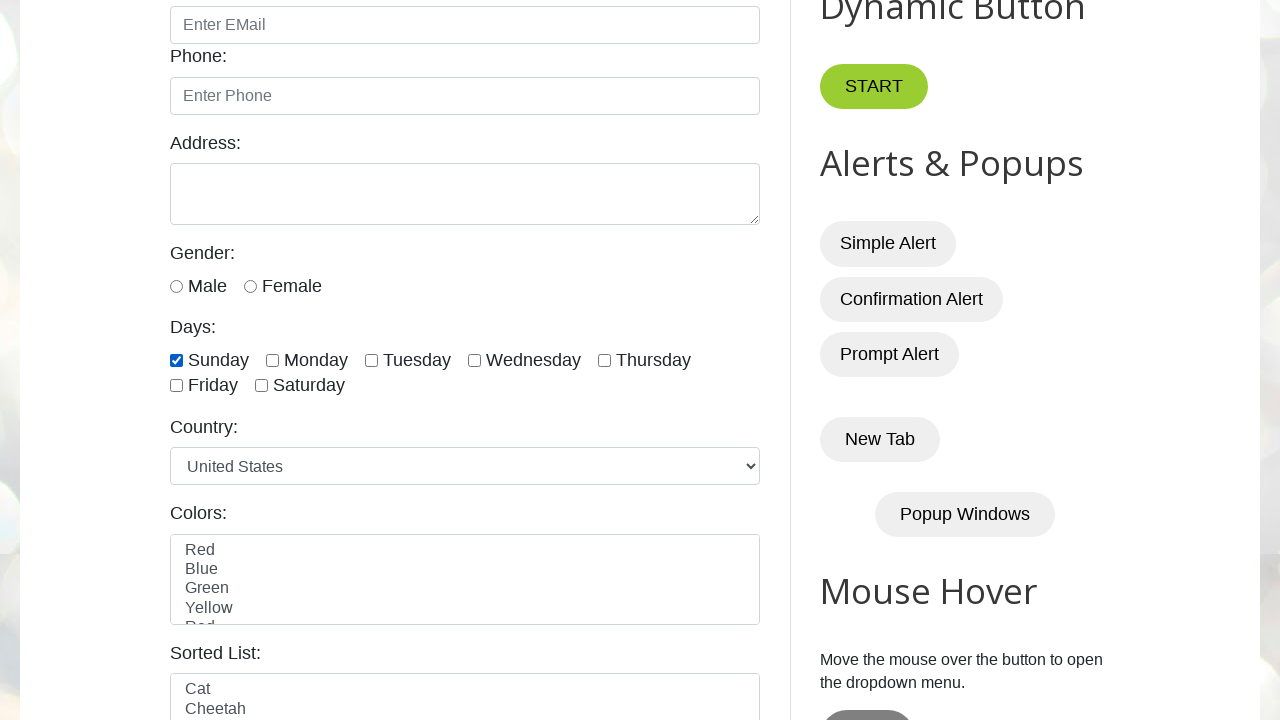

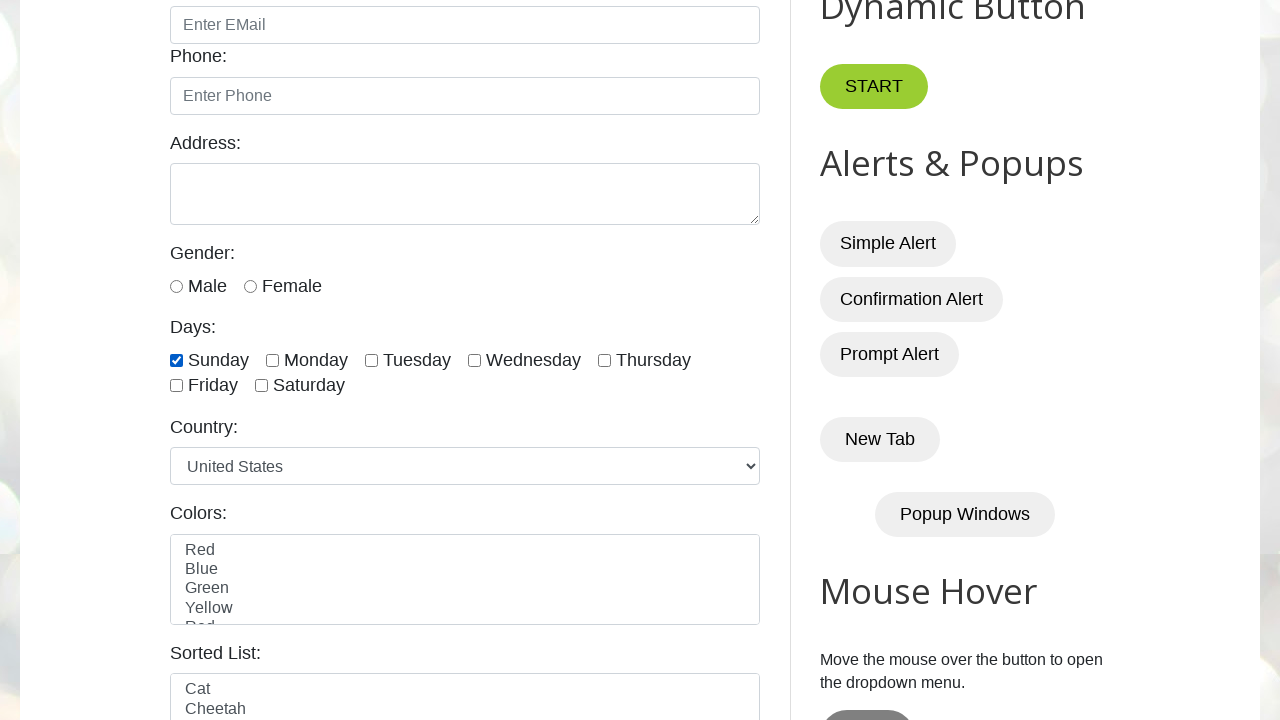